Navigates to an event page on biaarma.com and verifies that event slots and event date information are displayed correctly.

Starting URL: https://biaarma.com/event/cold-war-campaign-phase-2iron-fist-285d

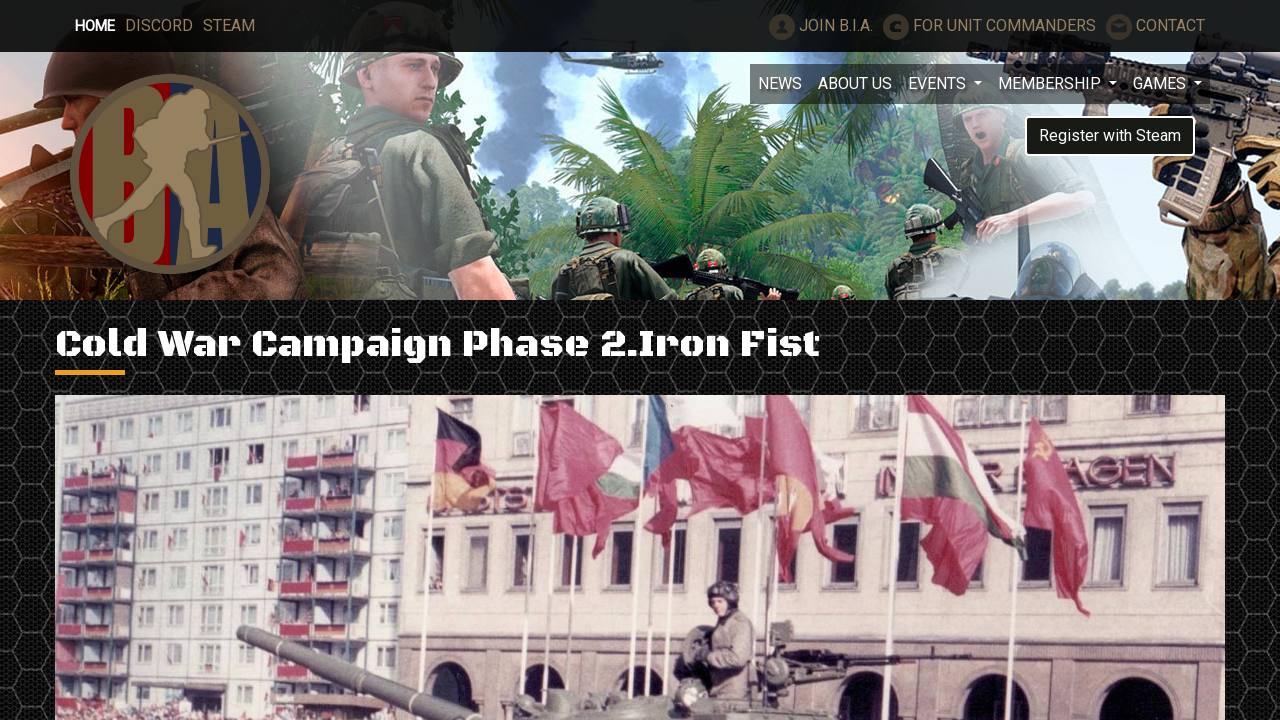

Waited for event slots to load on the page
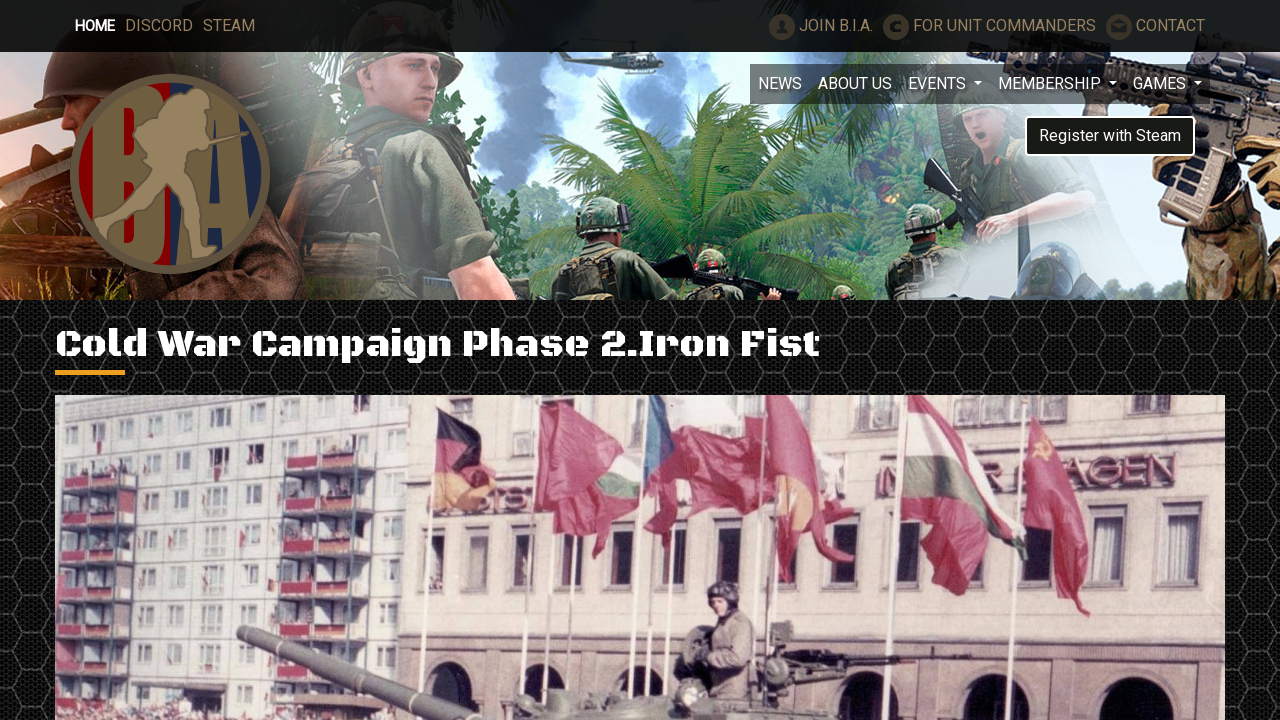

Waited for event date label to load on the page
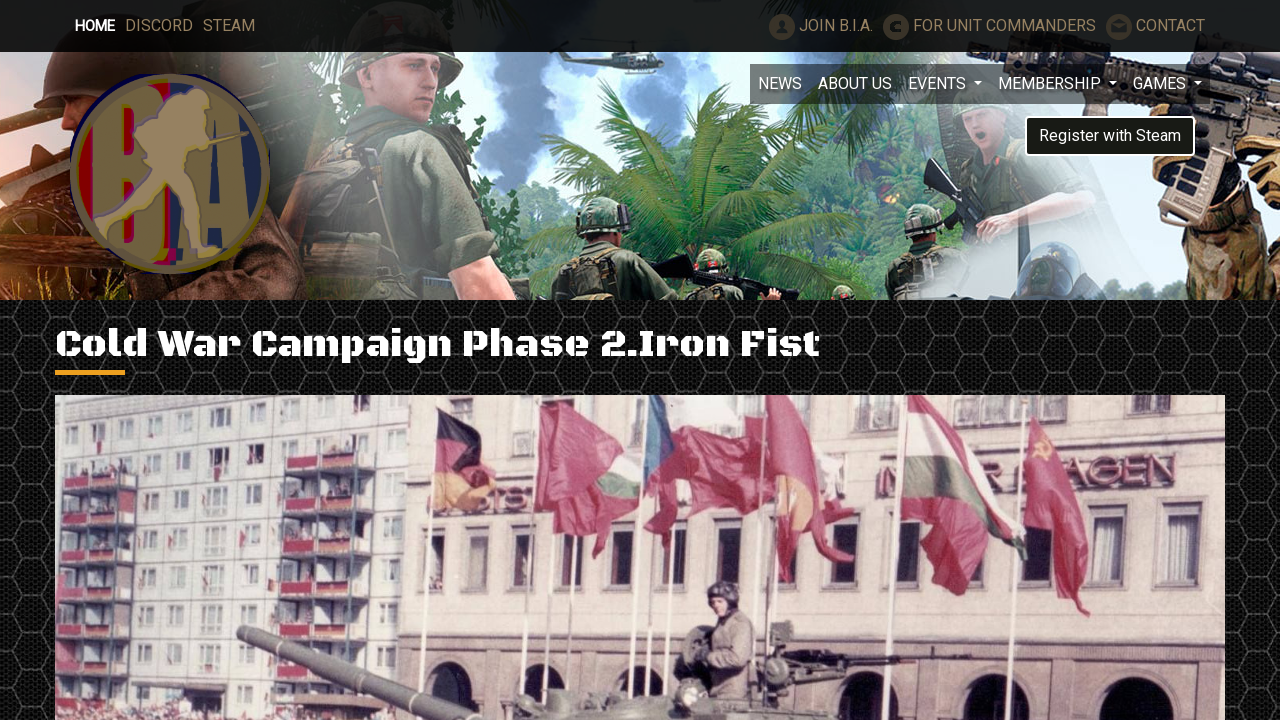

Located event slots on the page
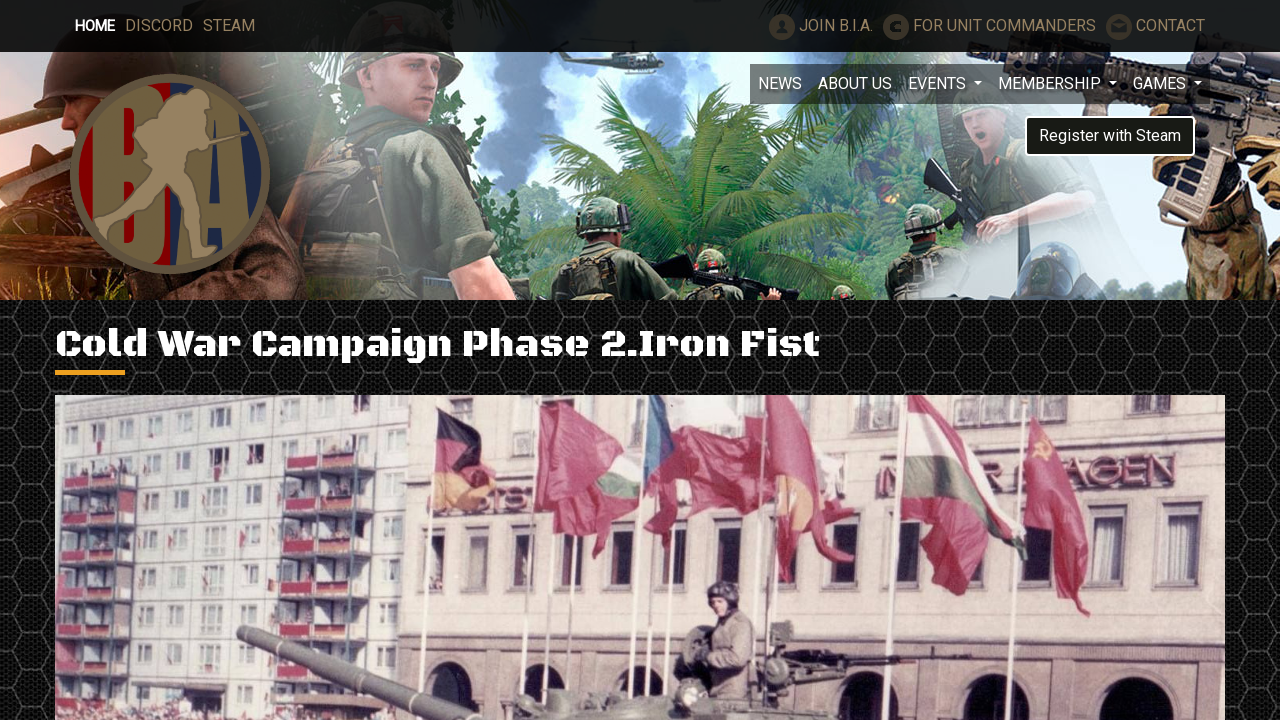

Verified that at least one event slot is present on the page
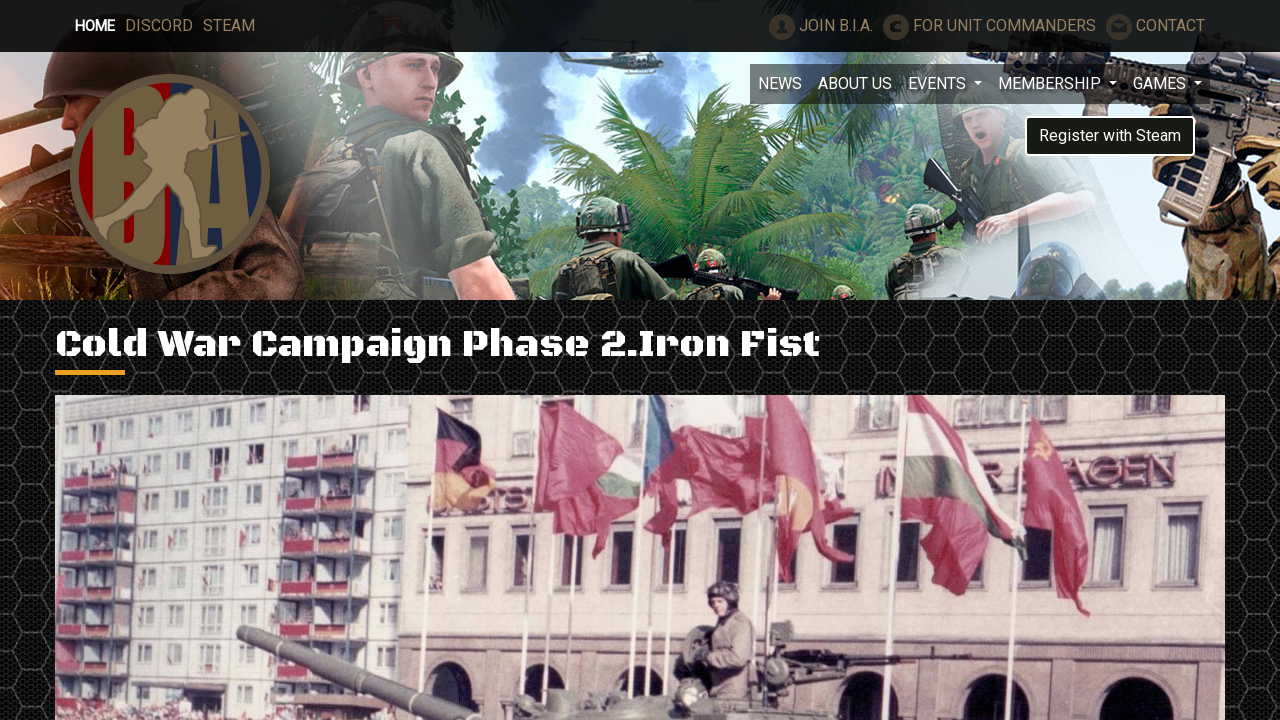

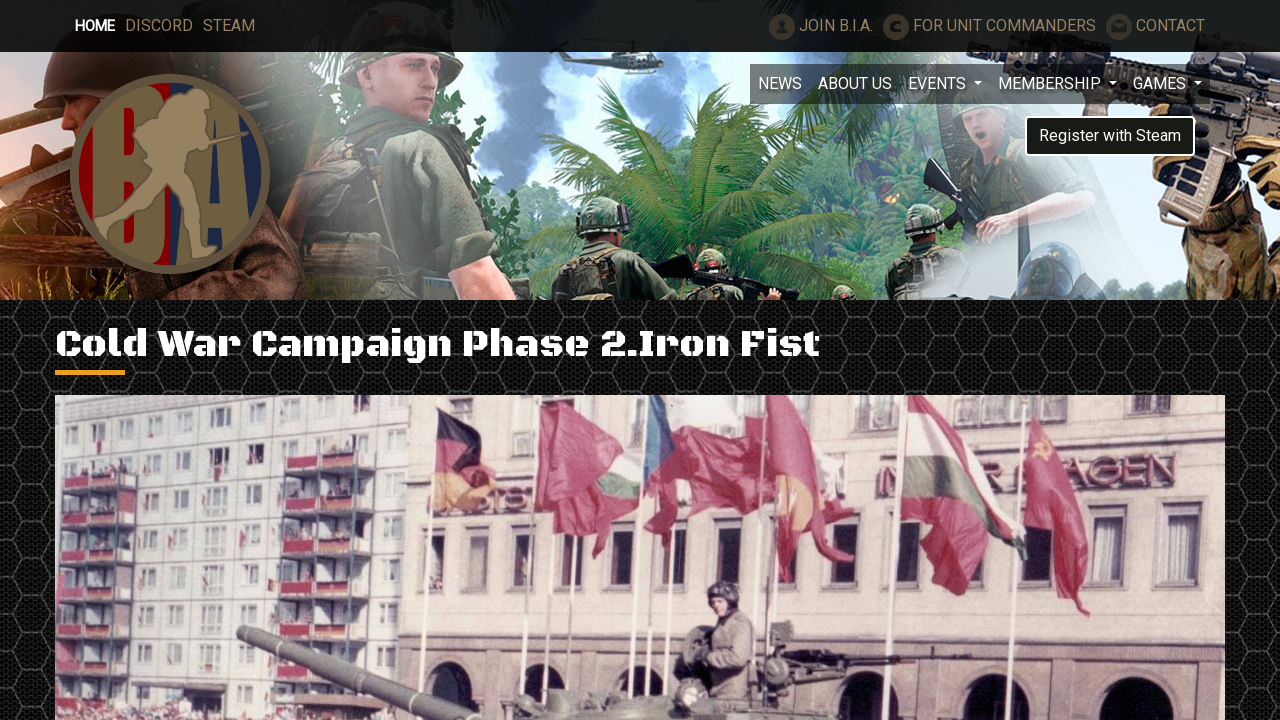